Navigates to UKR.NET website and verifies the page title matches the expected Ukrainian news portal title.

Starting URL: https://www.ukr.net

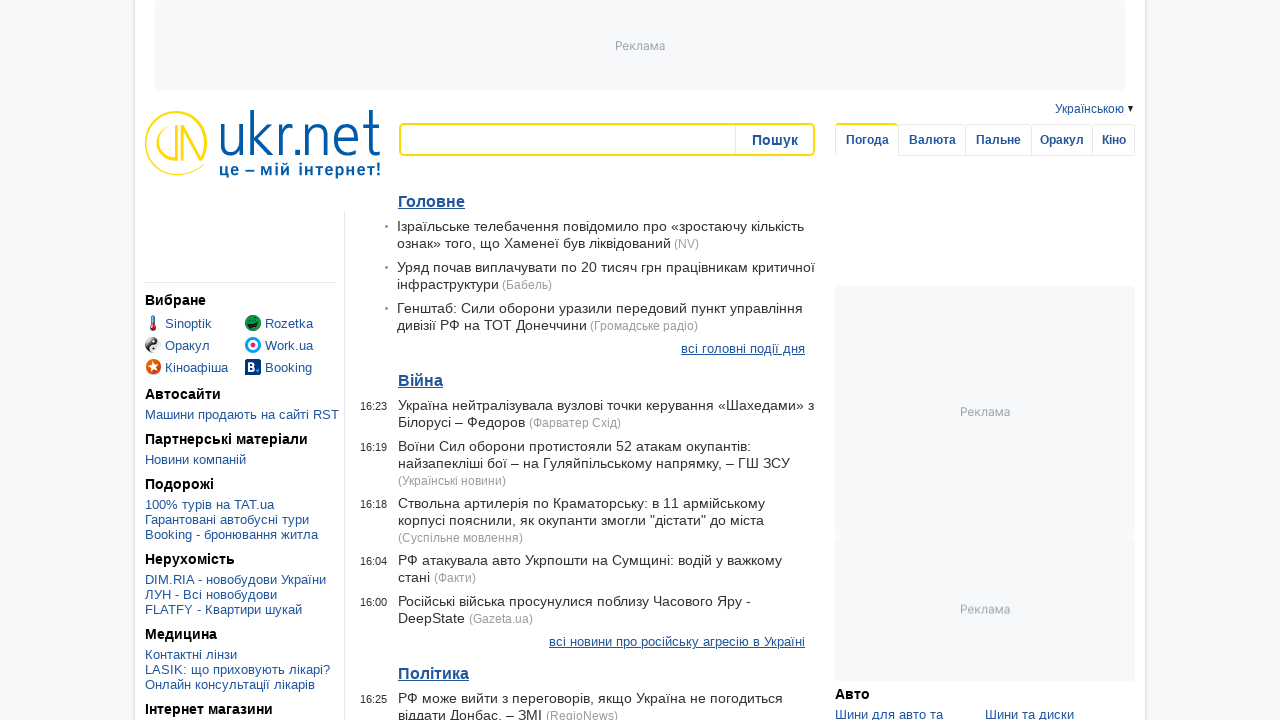

Navigated to https://www.ukr.net
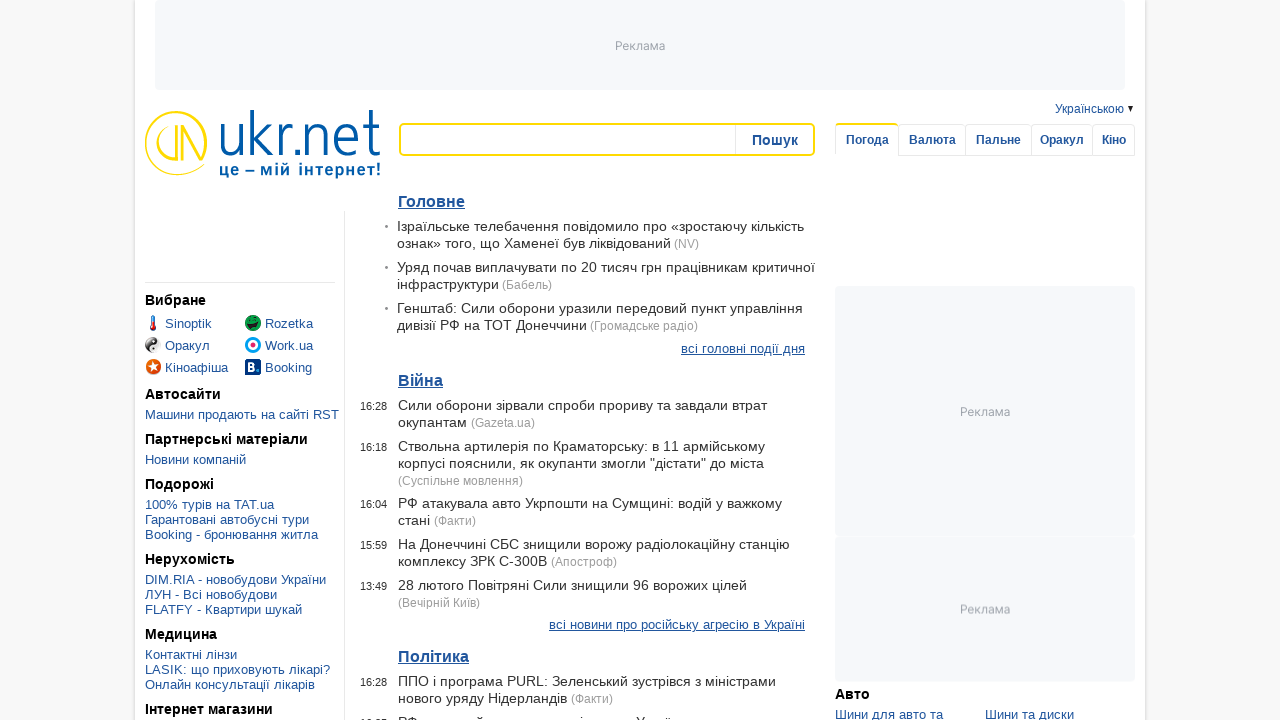

Page loaded (domcontentloaded state)
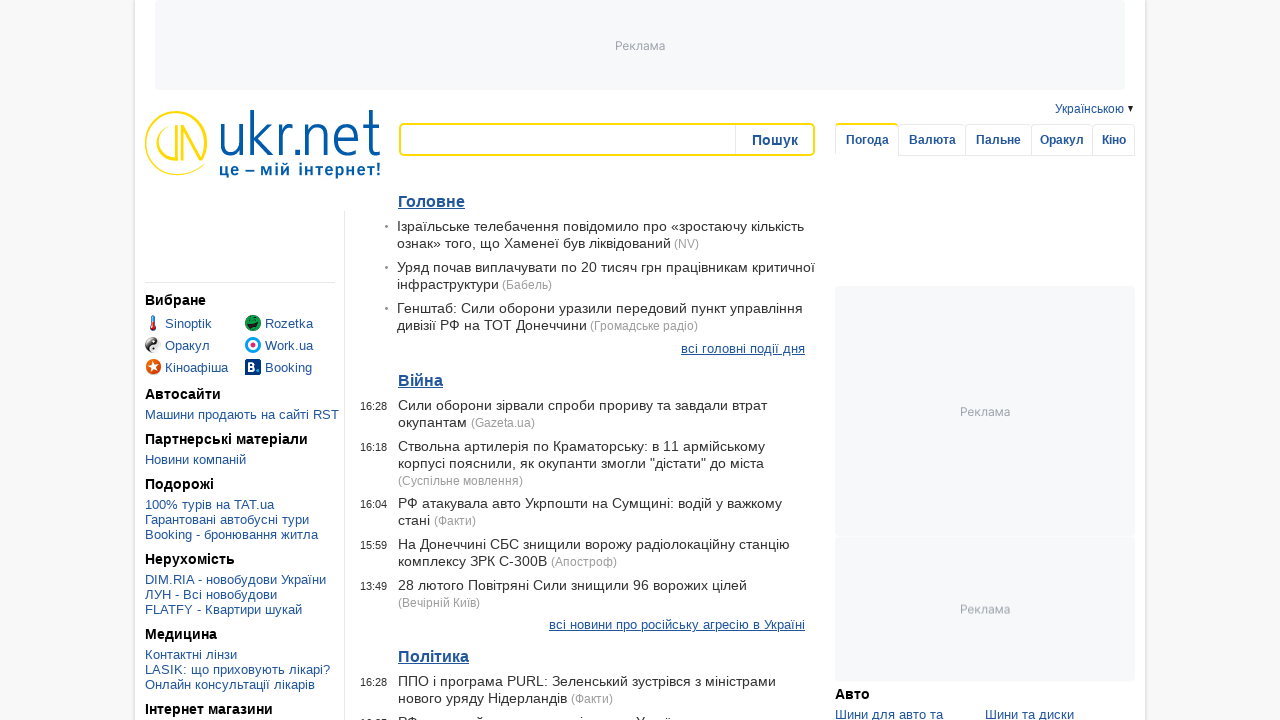

Verified page title matches expected Ukrainian news portal title
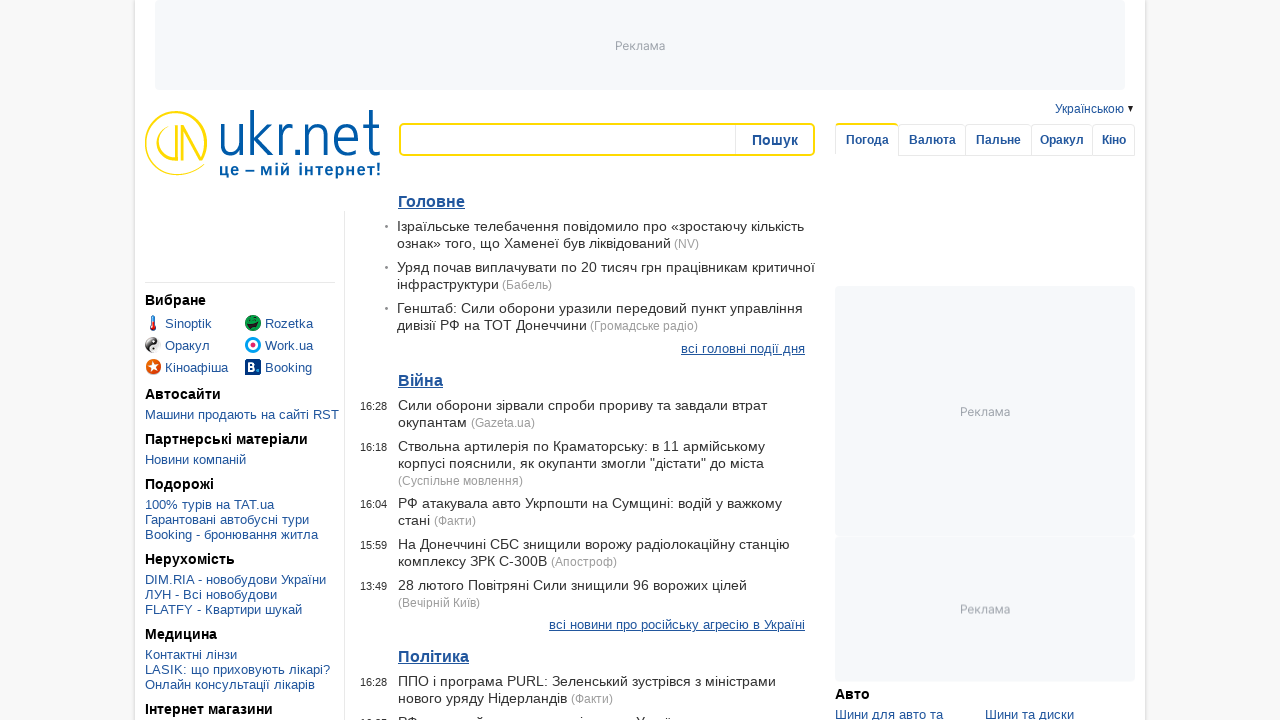

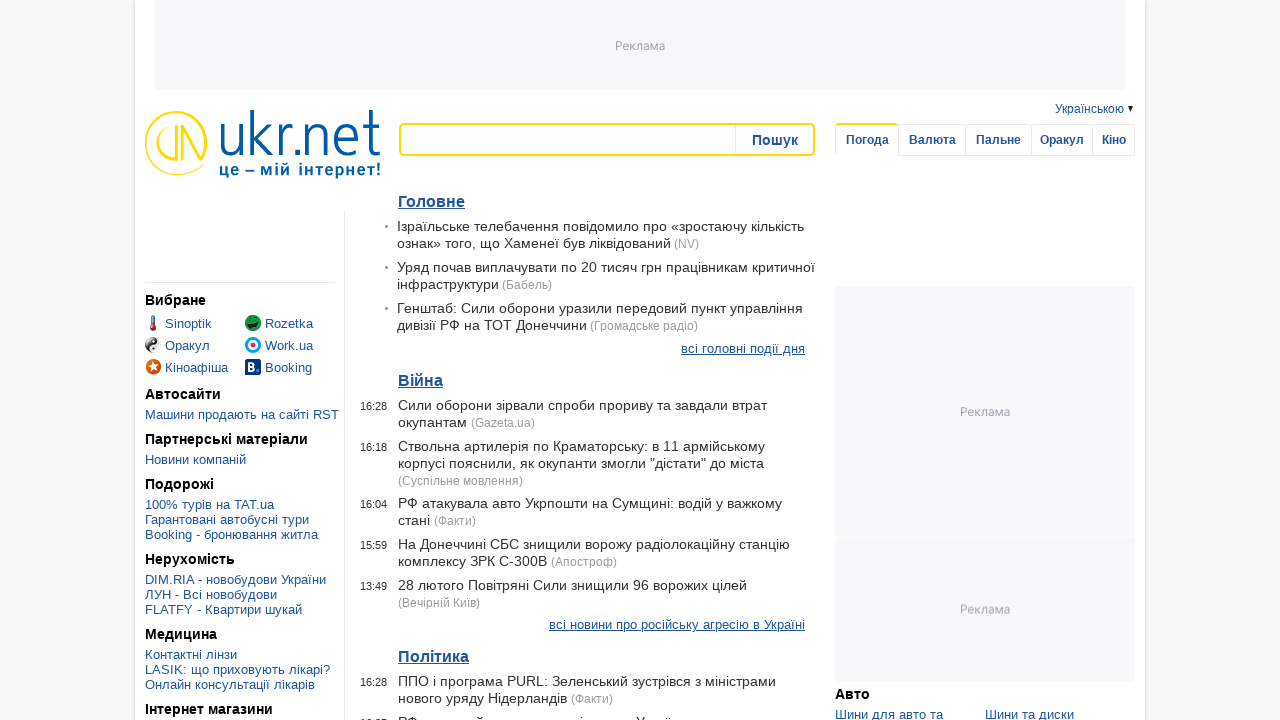